Tests JavaScript alert handling by triggering three different types of alerts (simple alert, confirm dialog, and prompt dialog) and interacting with each appropriately - accepting, dismissing, and entering text.

Starting URL: https://the-internet.herokuapp.com/javascript_alerts

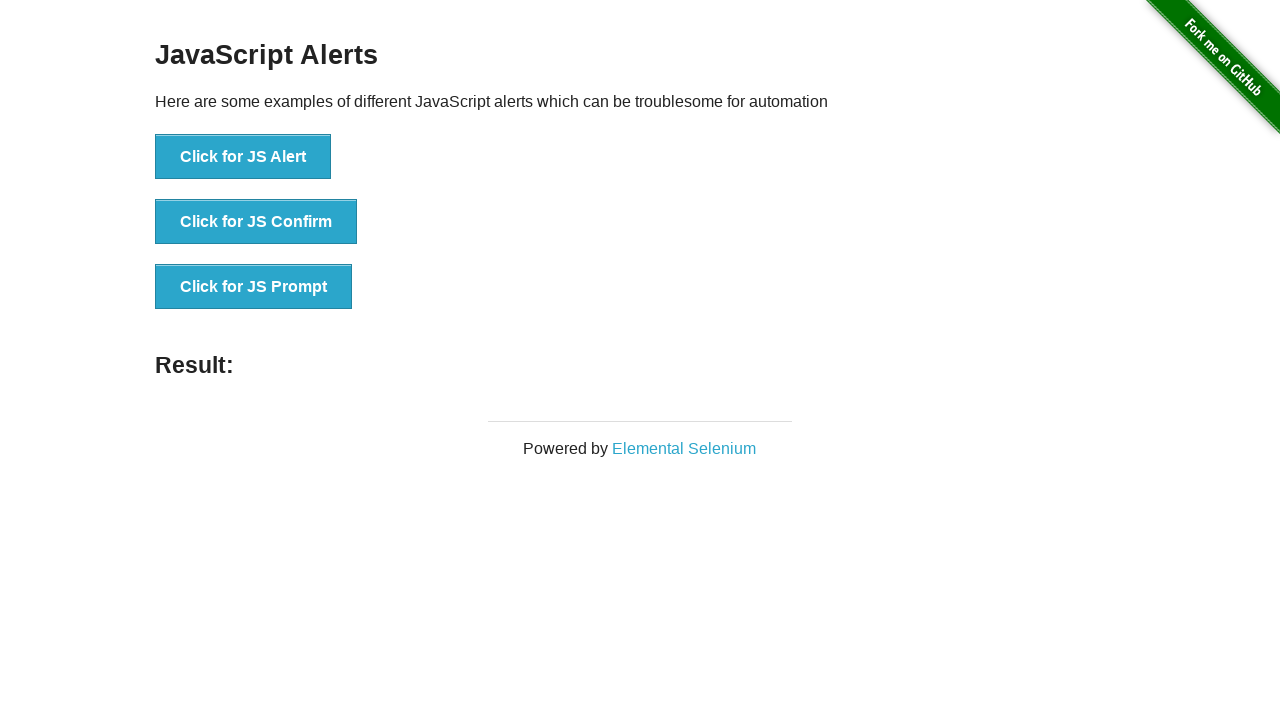

Clicked the first JS Alert button to trigger a simple alert at (243, 157) on #content > div > ul > li:nth-child(1) > button
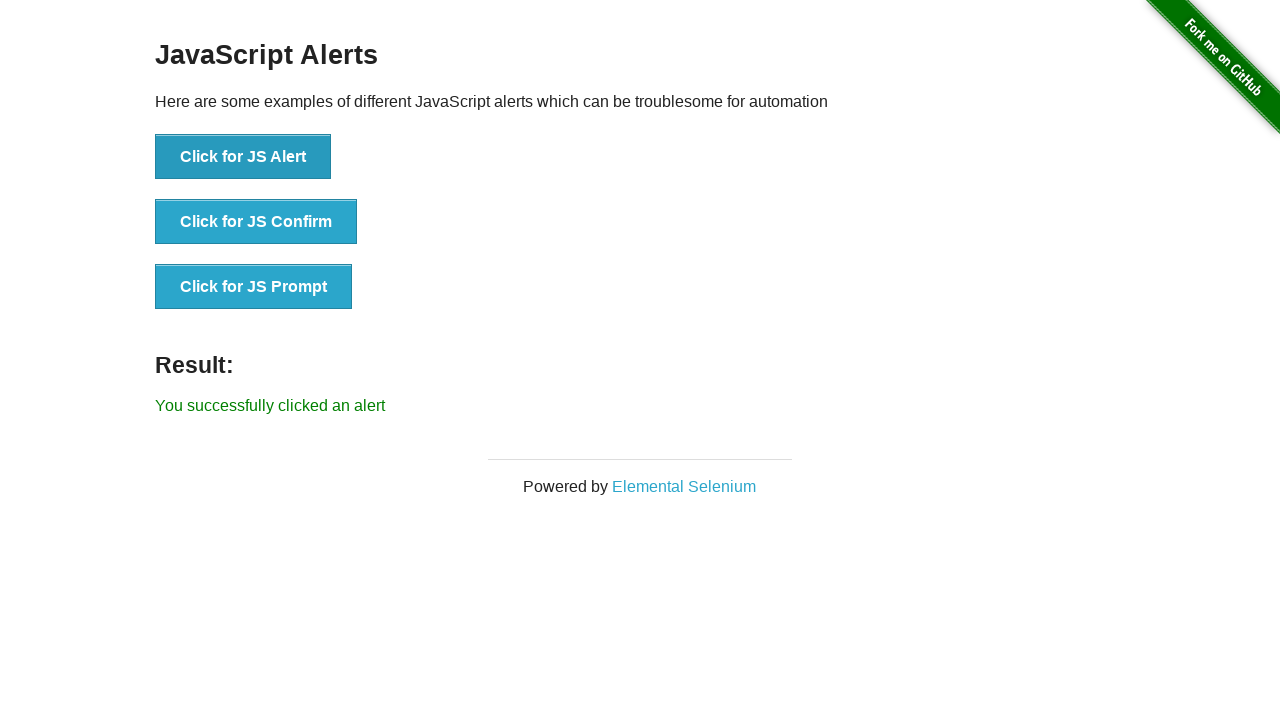

Set up dialog handler to accept the simple alert
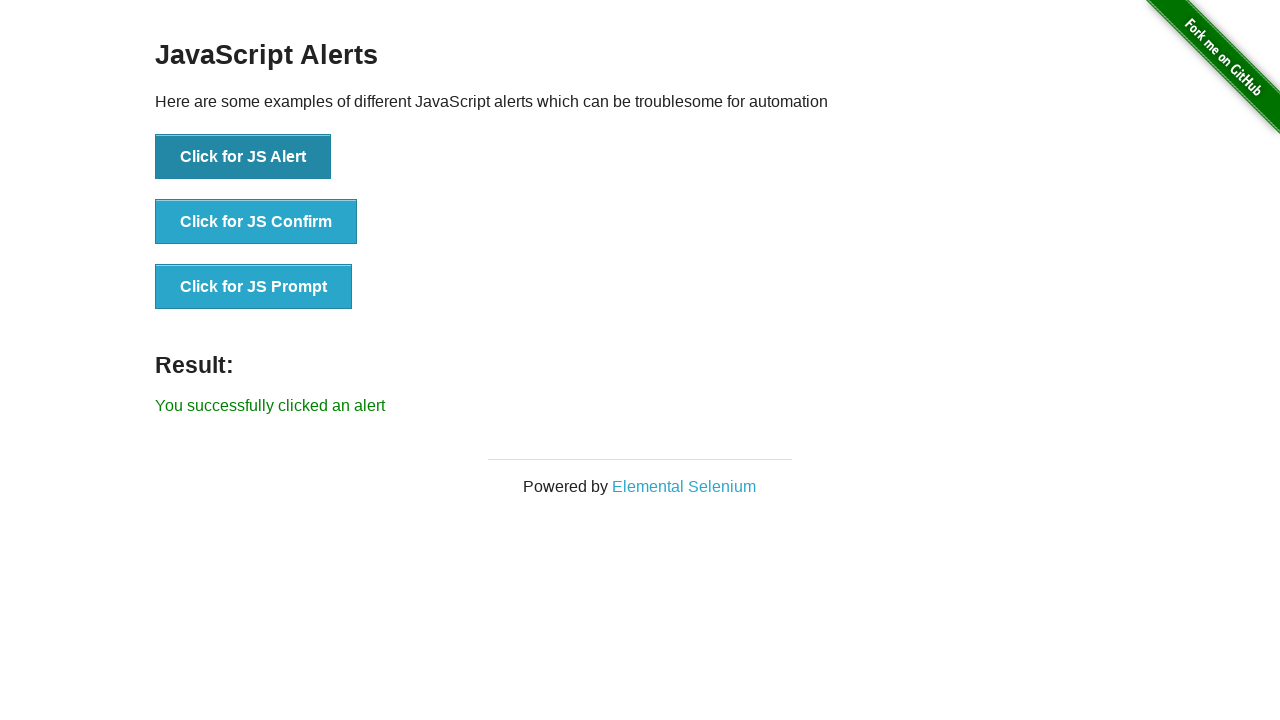

Waited 500ms for alert to be handled
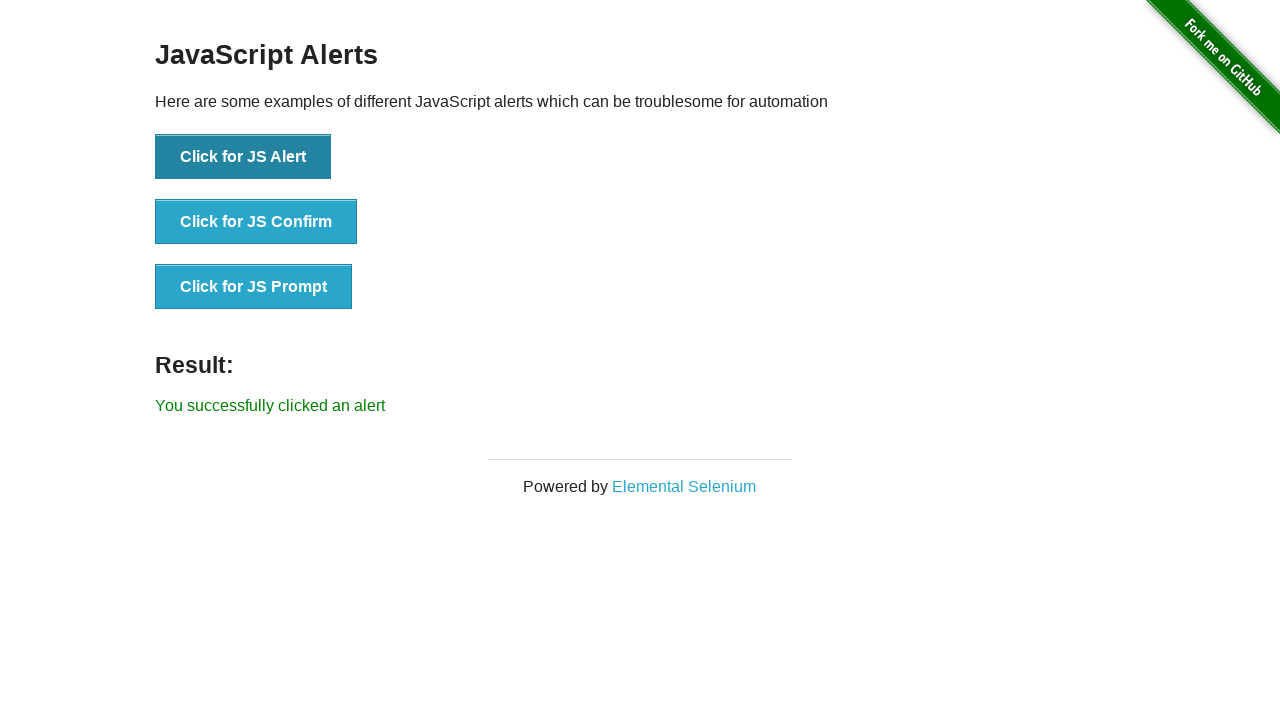

Clicked the second JS Alert button to trigger a confirm dialog at (256, 222) on #content > div > ul > li:nth-child(2) > button
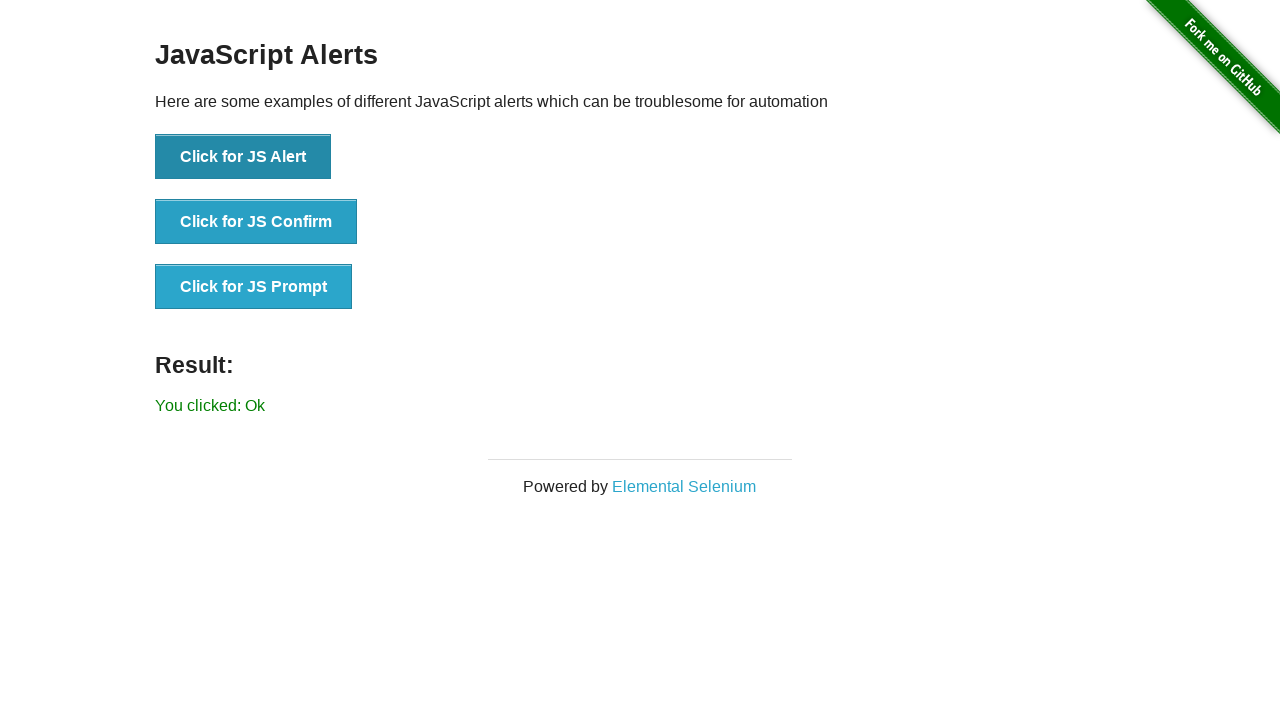

Set up dialog handler to dismiss the confirm dialog
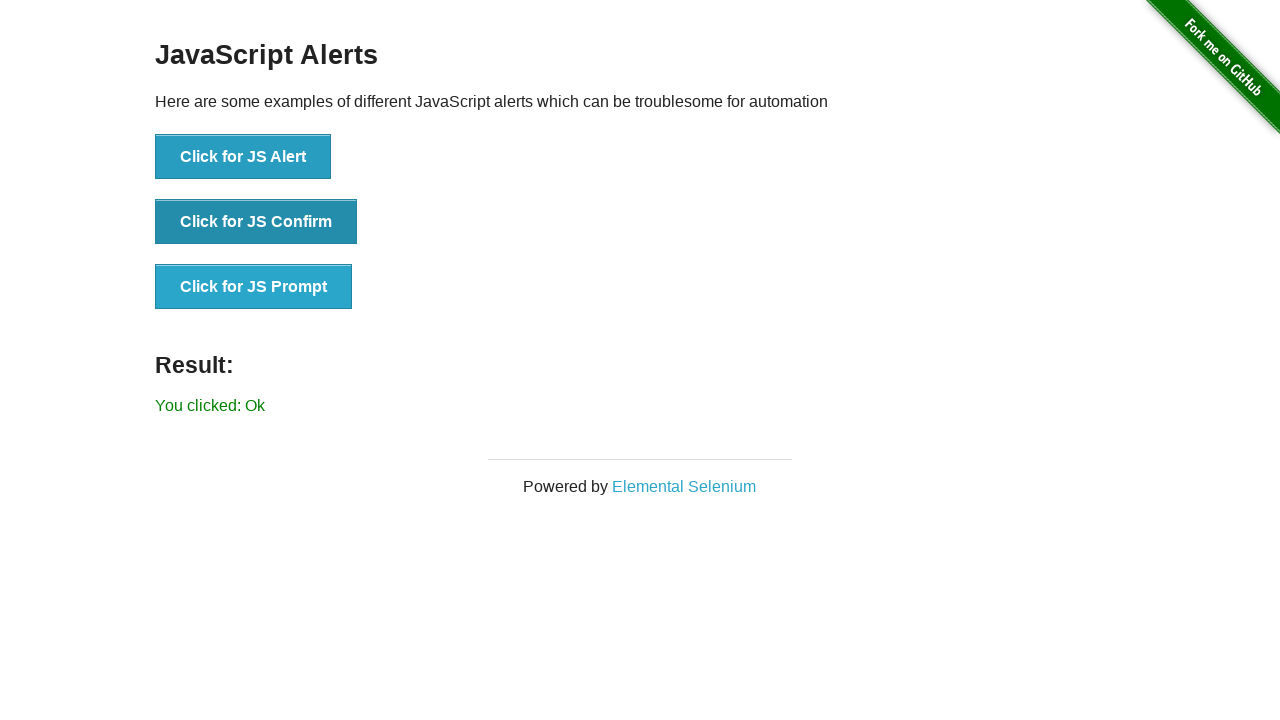

Waited 500ms for confirm dialog to be handled
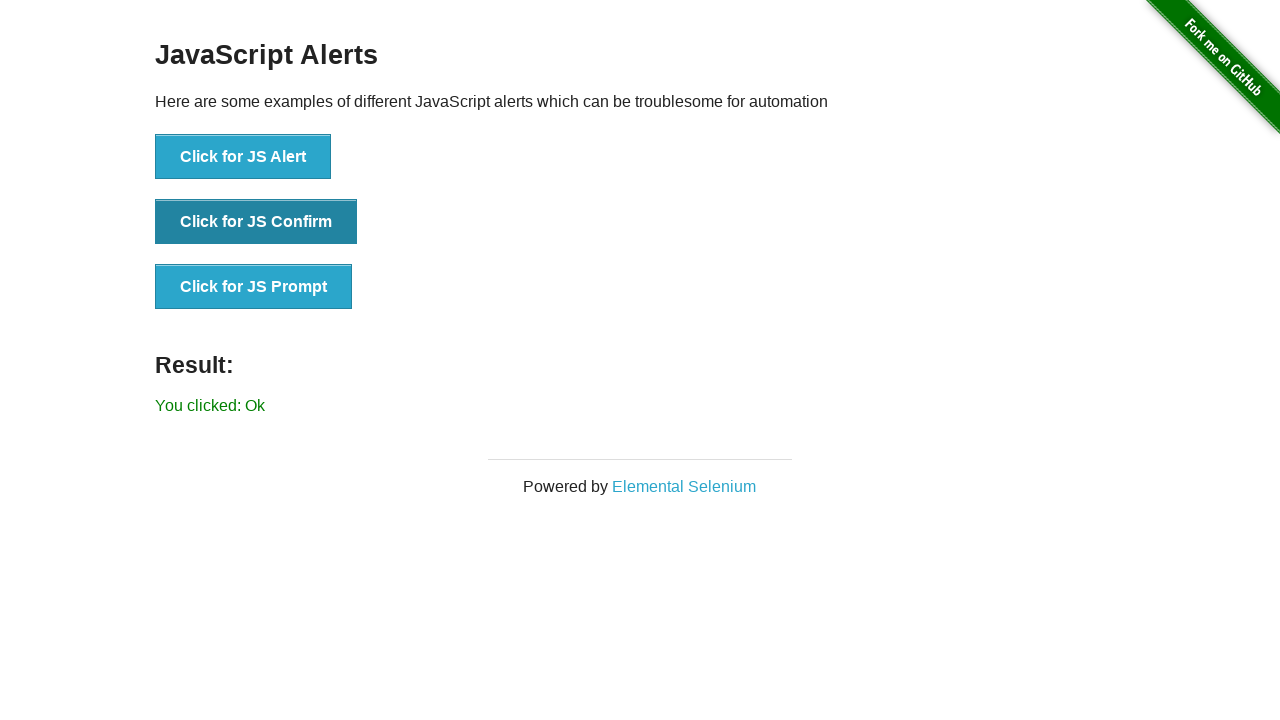

Clicked the third JS Alert button to trigger a prompt dialog at (254, 287) on #content > div > ul > li:nth-child(3) > button
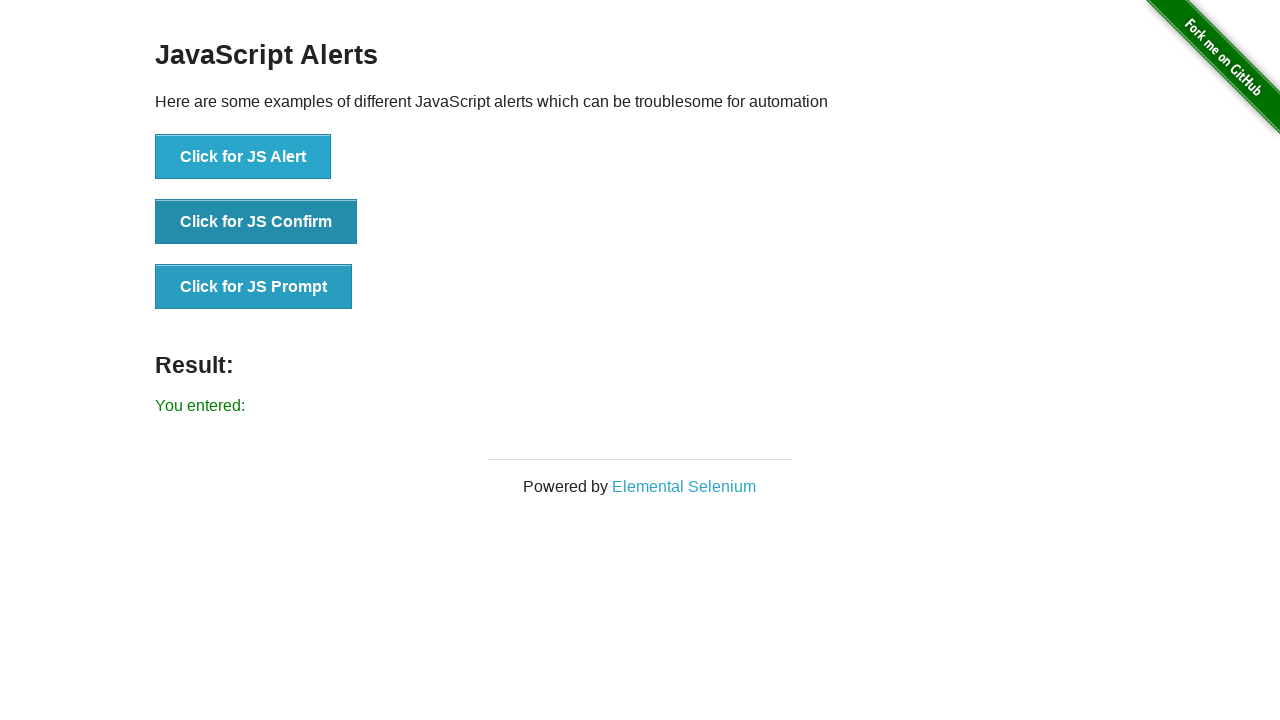

Set up dialog handler to enter 'hello world' and accept the prompt dialog
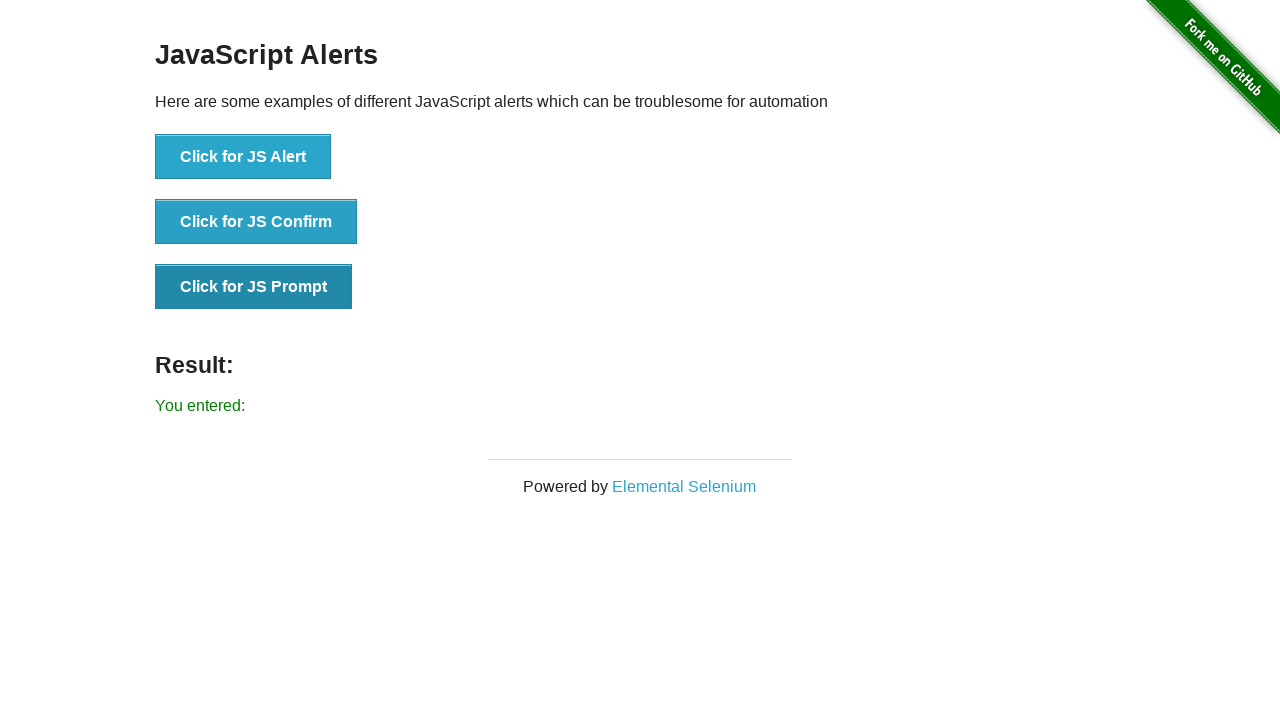

Waited 500ms for prompt dialog to be handled
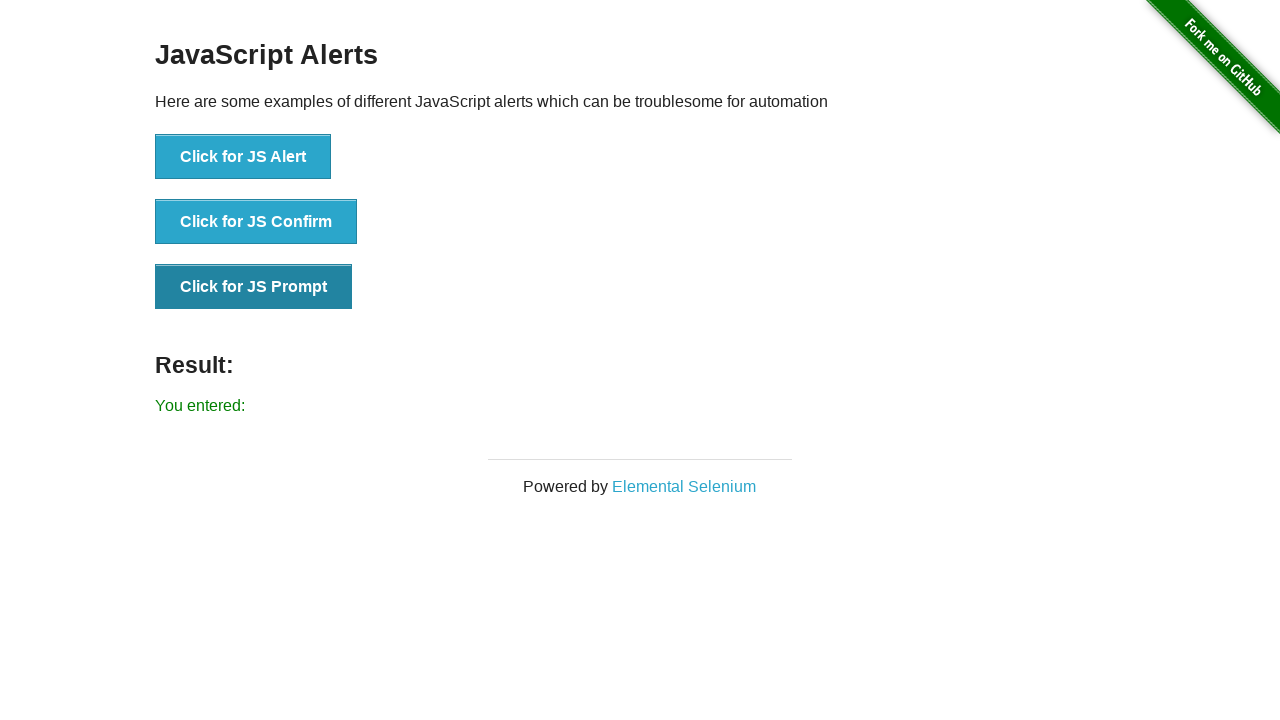

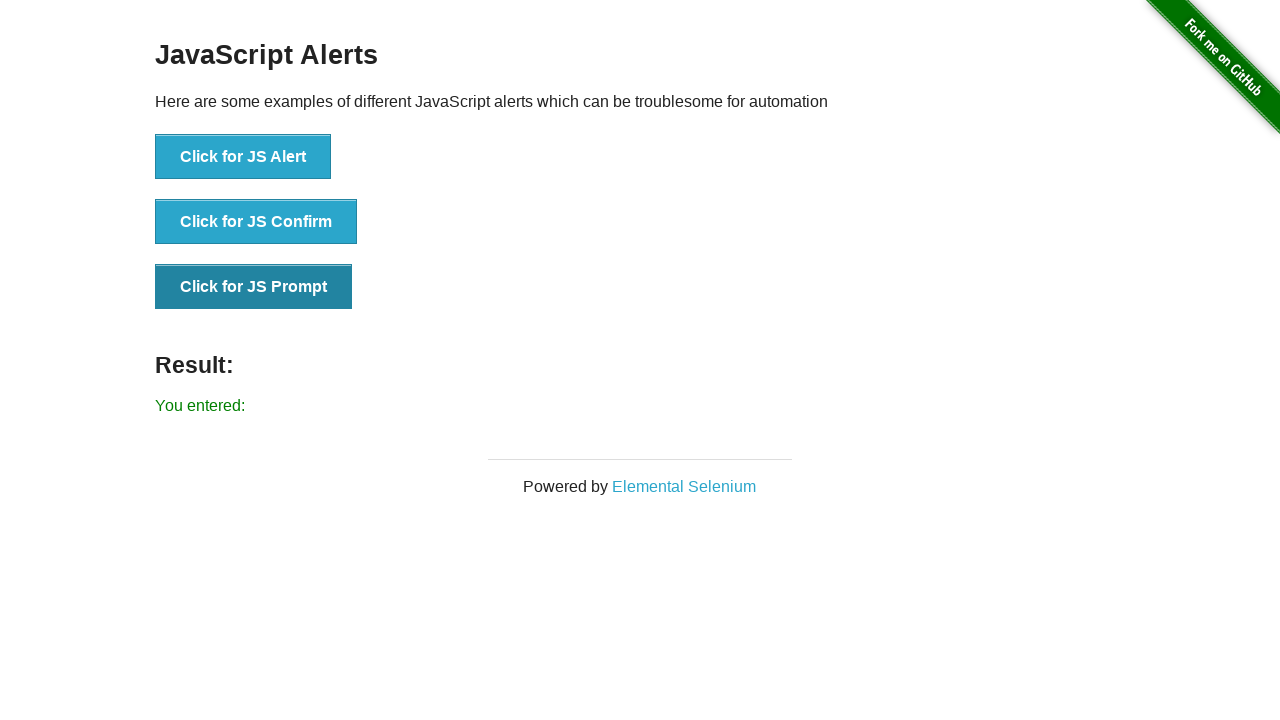